Tests form interaction on a practice automation site by filling a name field using JavaScript executor and clicking a radio button for Thursday

Starting URL: https://testautomationpractice.blogspot.com/

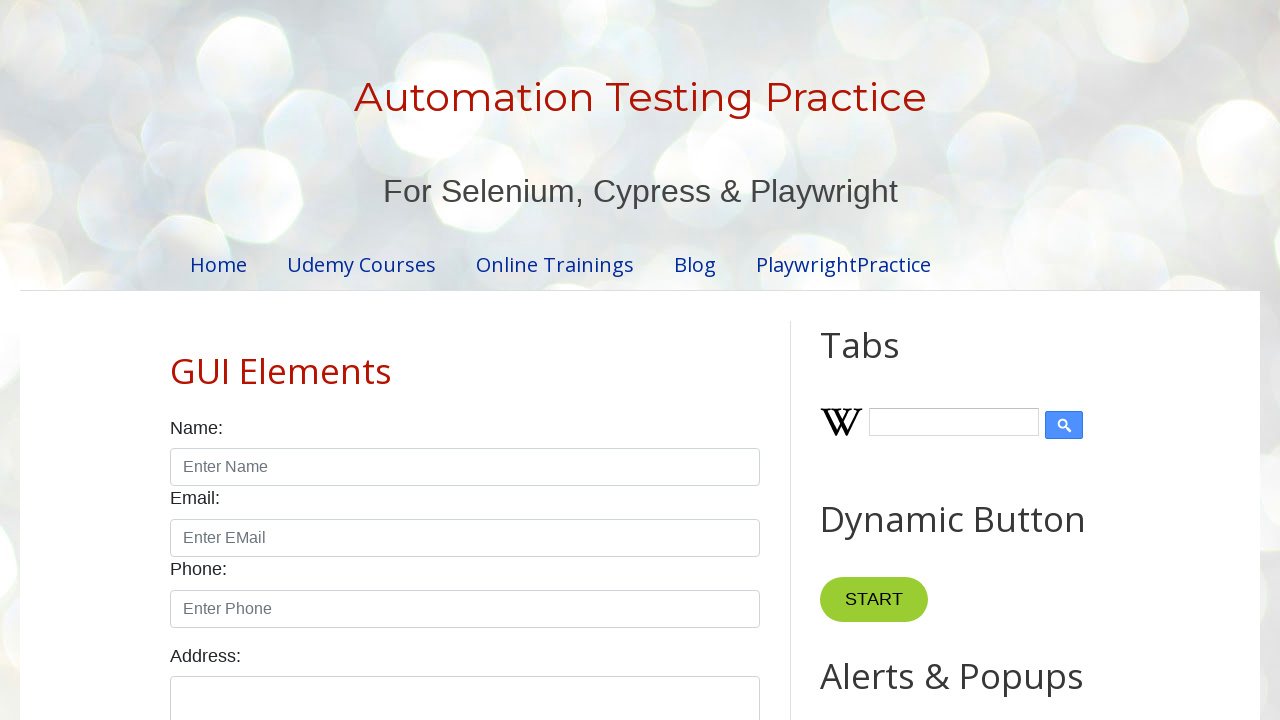

Filled name field with 'Jothika' using JavaScript executor on input#name
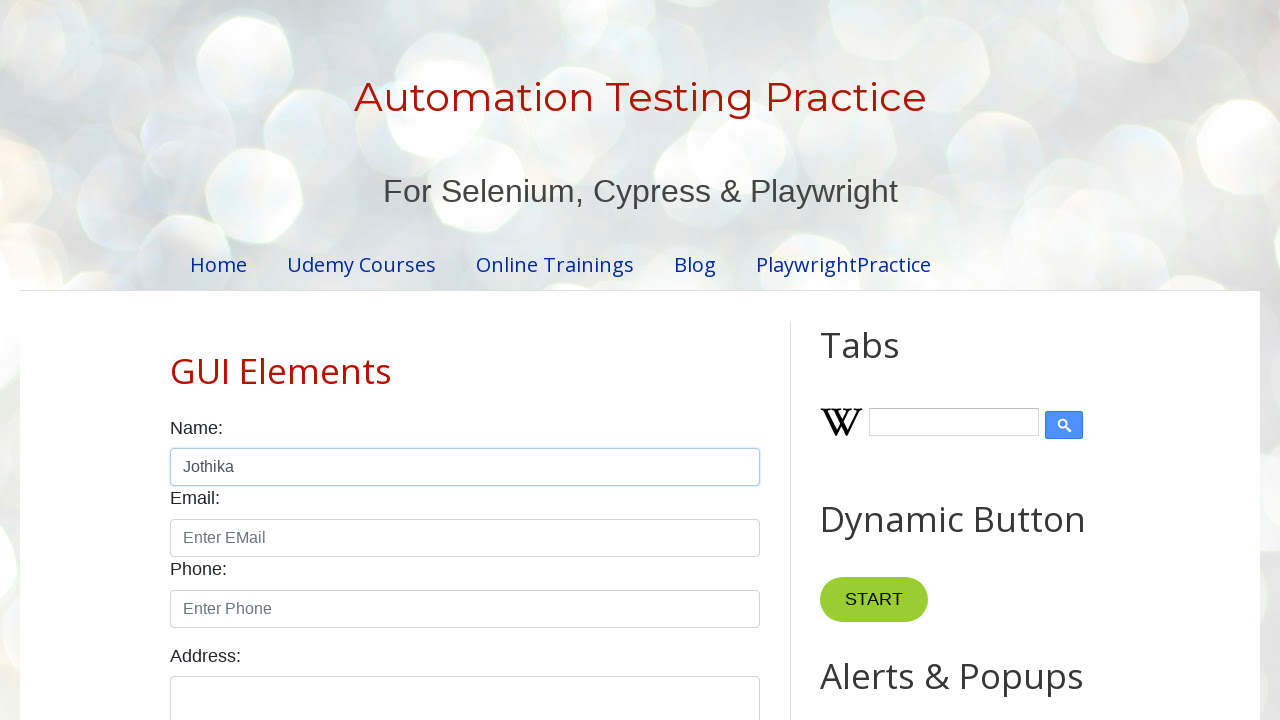

Clicked Thursday radio button at (604, 360) on input#thursday
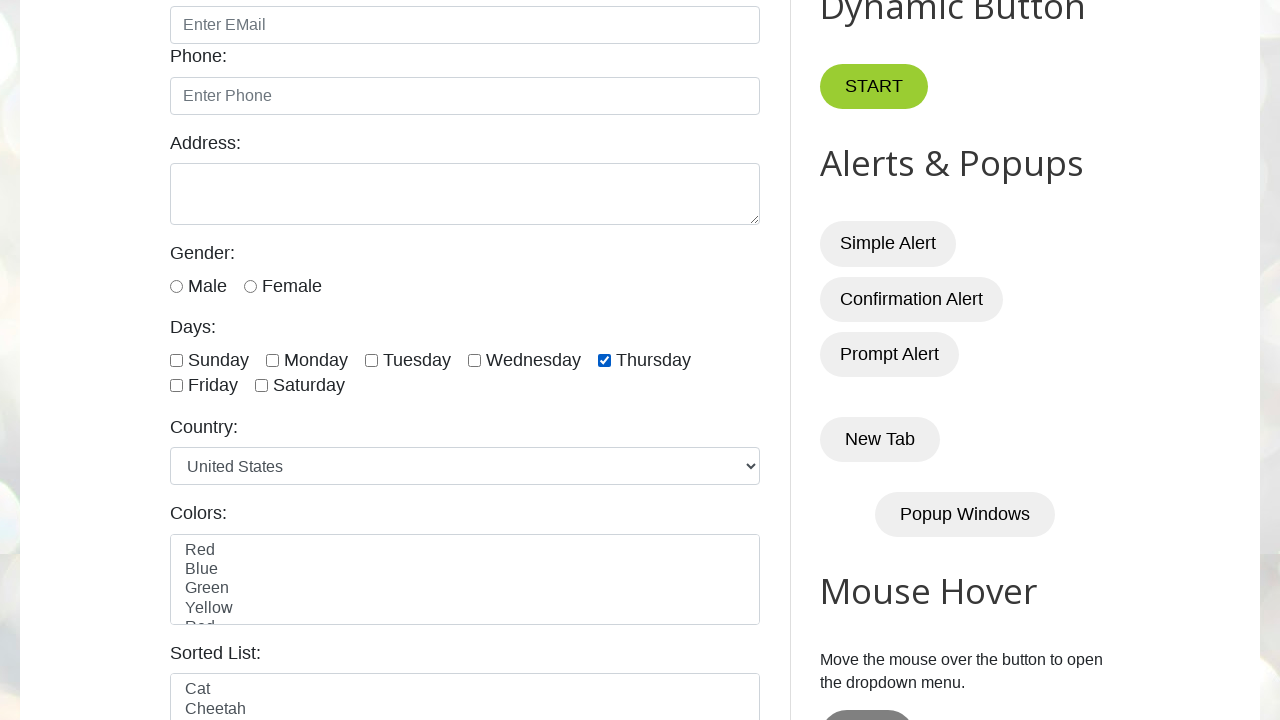

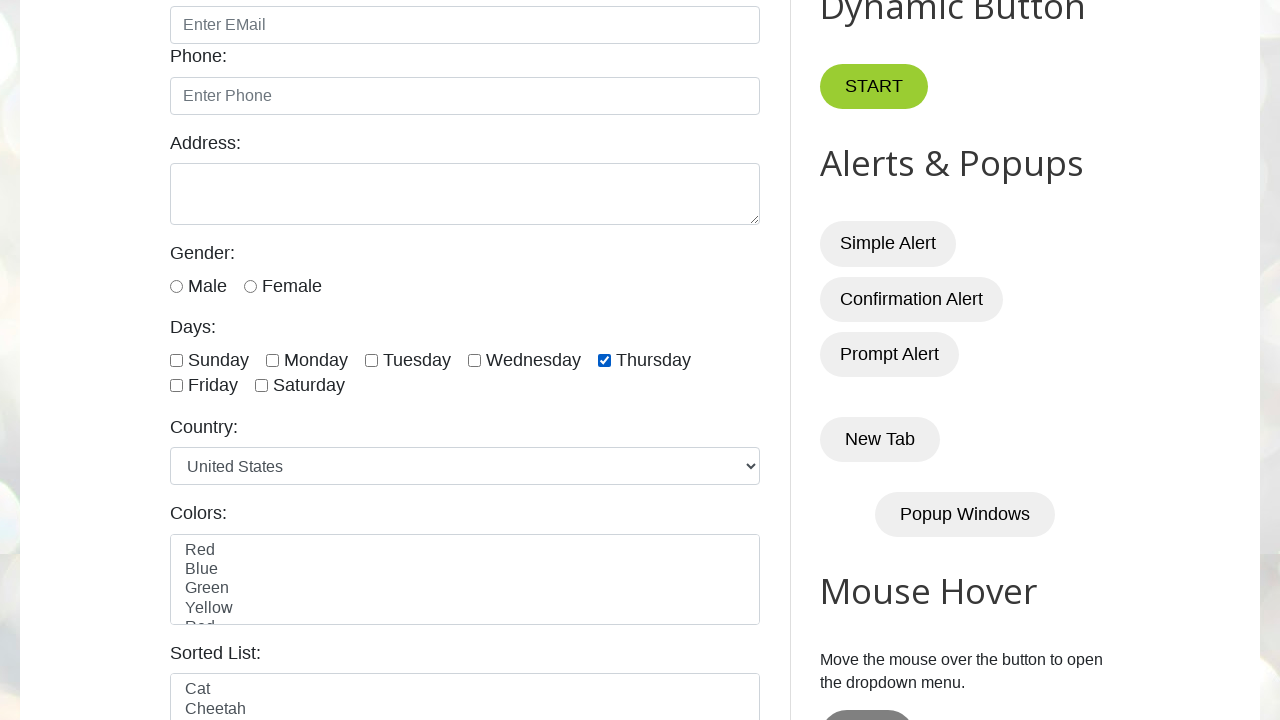